Tests opening multiple URLs in separate browser tabs by navigating to a commerce demo site, opening a new tab, and navigating to a jQuery UI tooltip page

Starting URL: https://demo.nopcommerce.com/

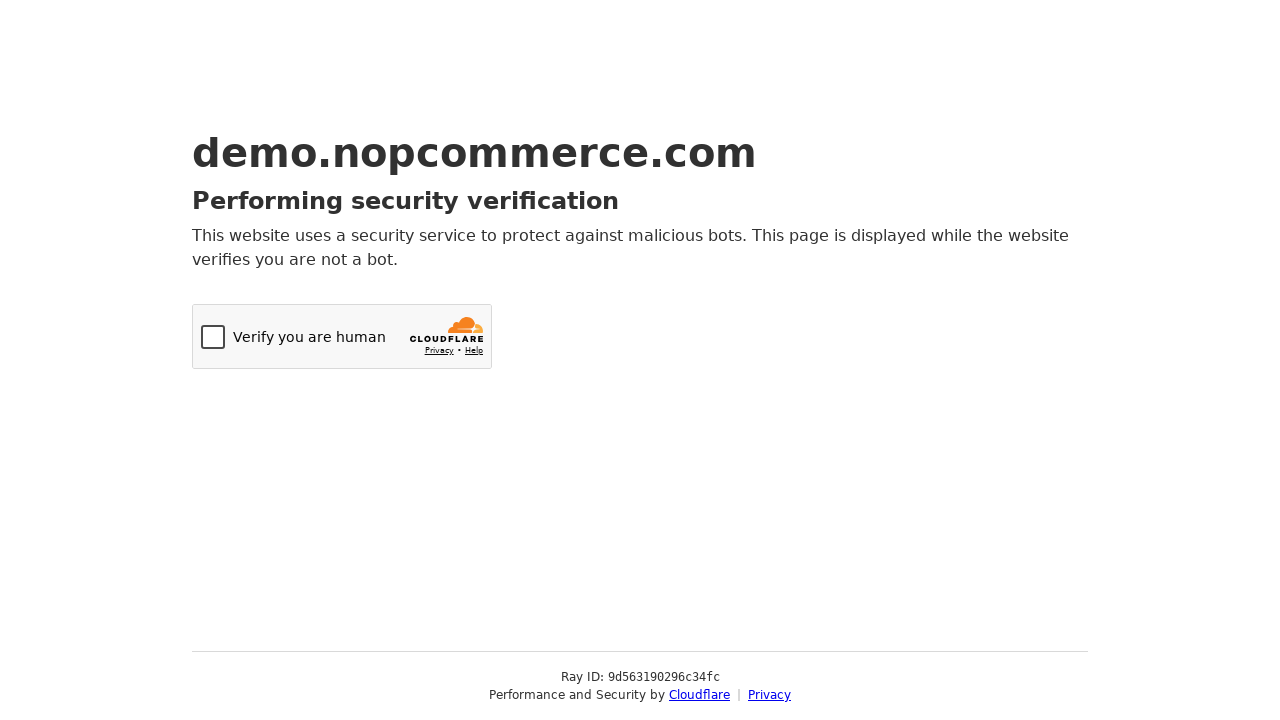

Opened a new browser tab
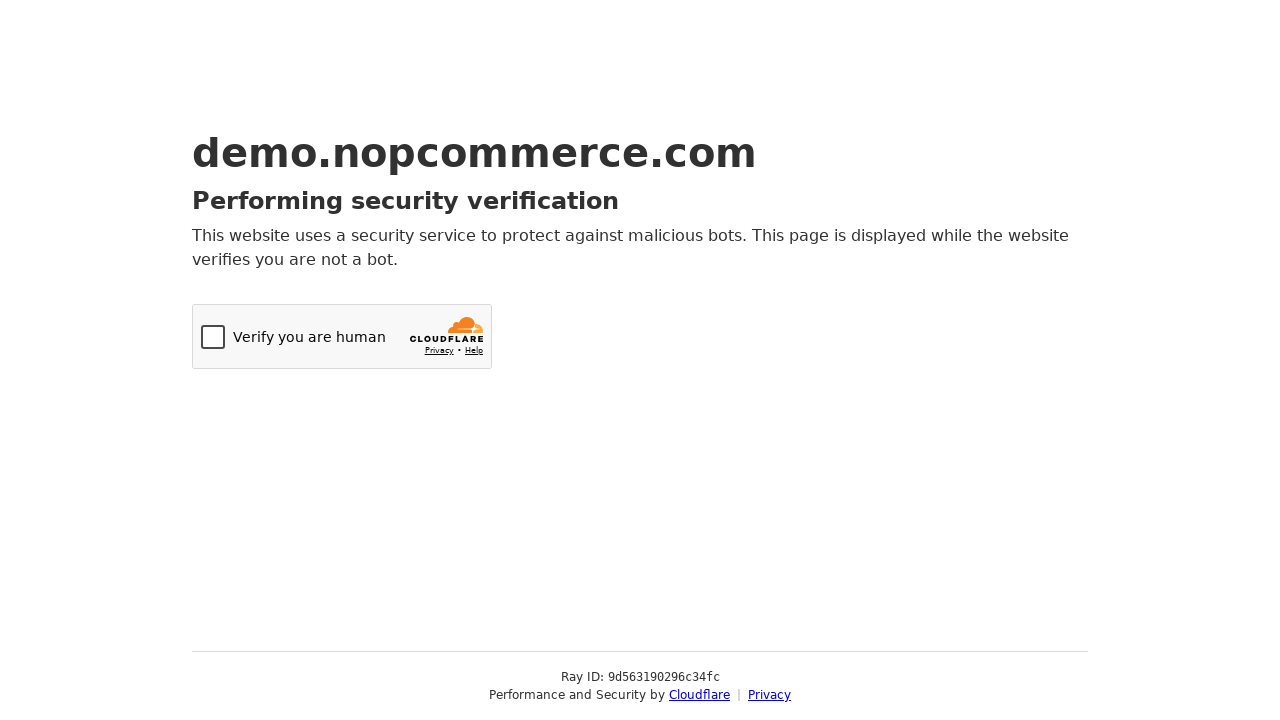

Navigated to jQuery UI tooltip page in new tab
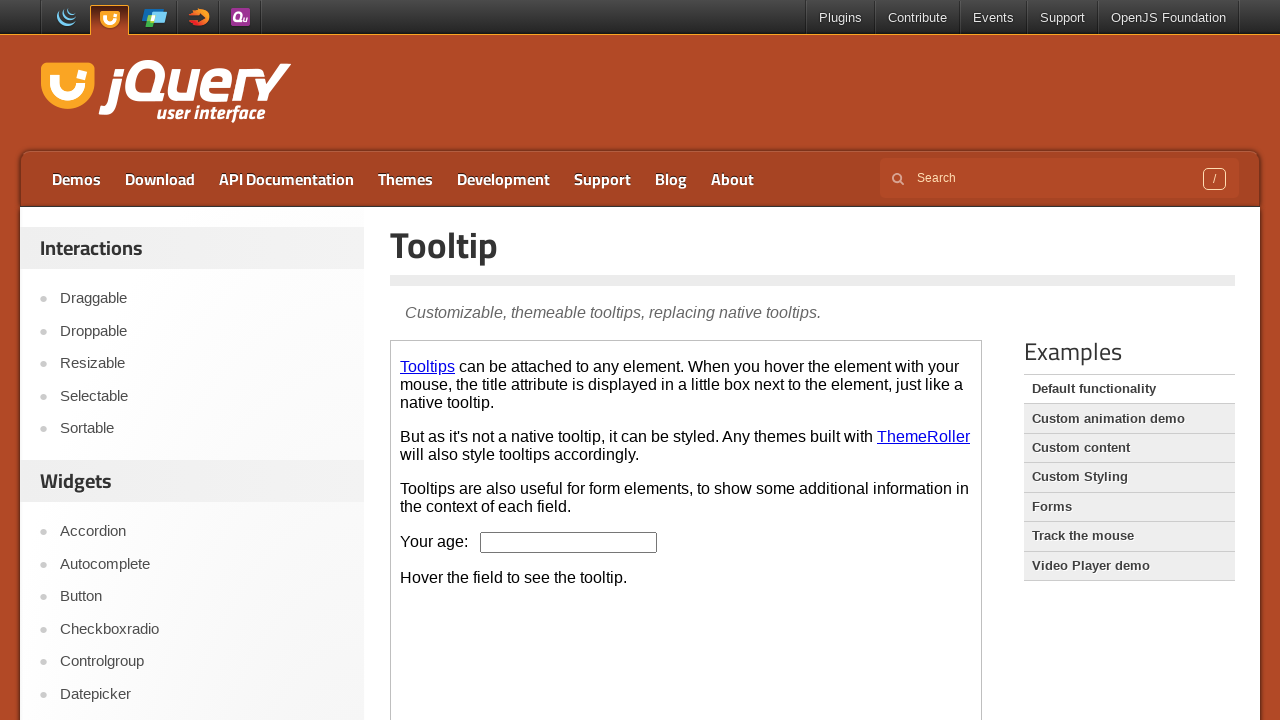

jQuery UI tooltip page loaded (domcontentloaded)
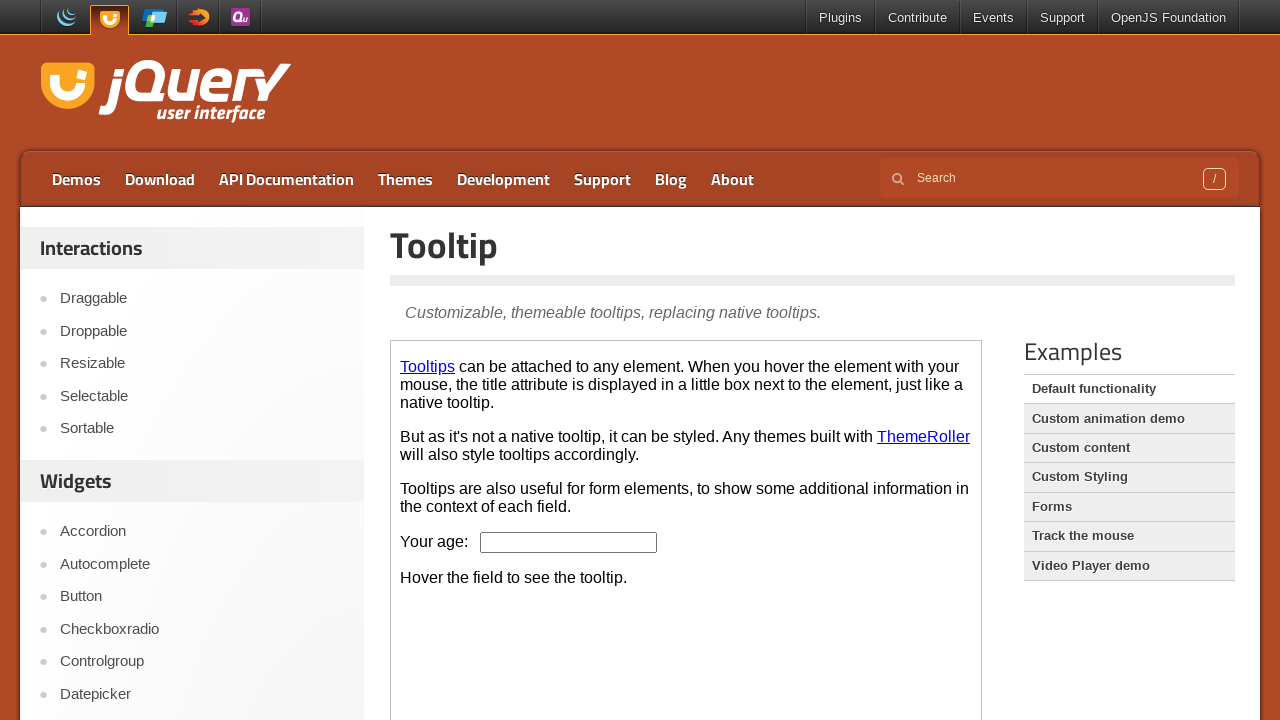

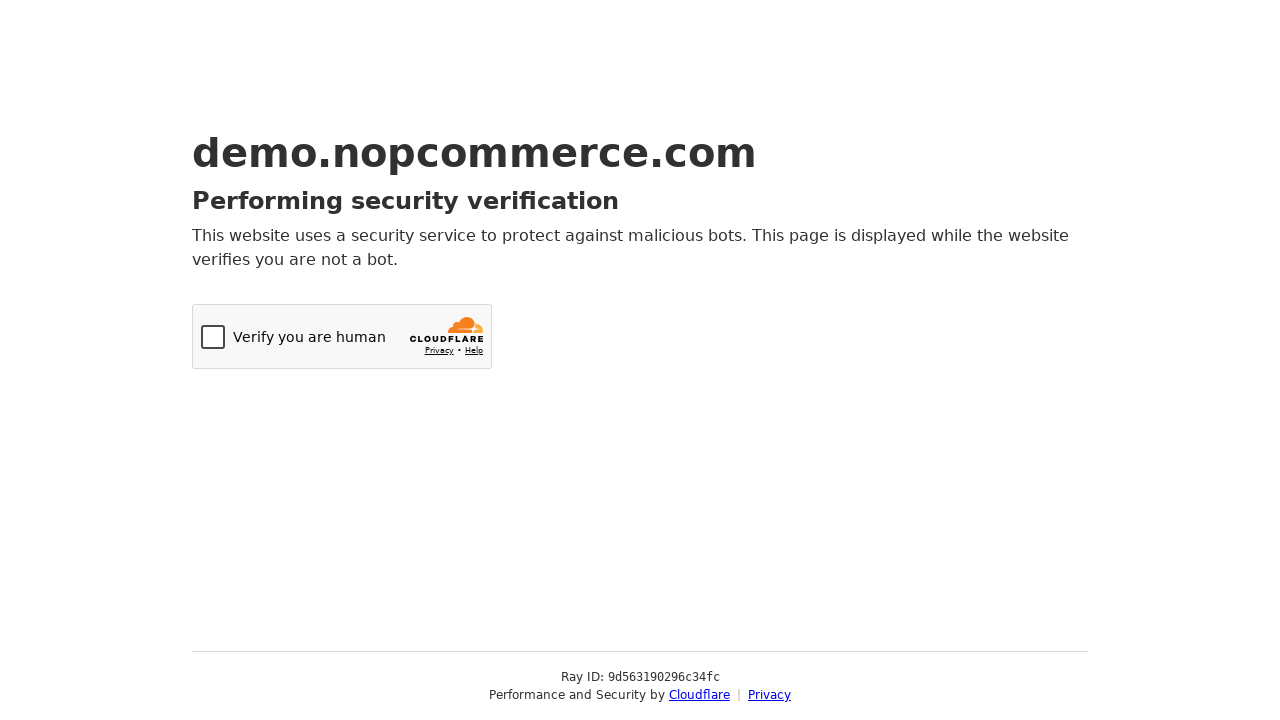